Navigates to the OrangeHRM demo page and verifies the page title is retrieved correctly

Starting URL: https://opensource-demo.orangehrmlive.com/

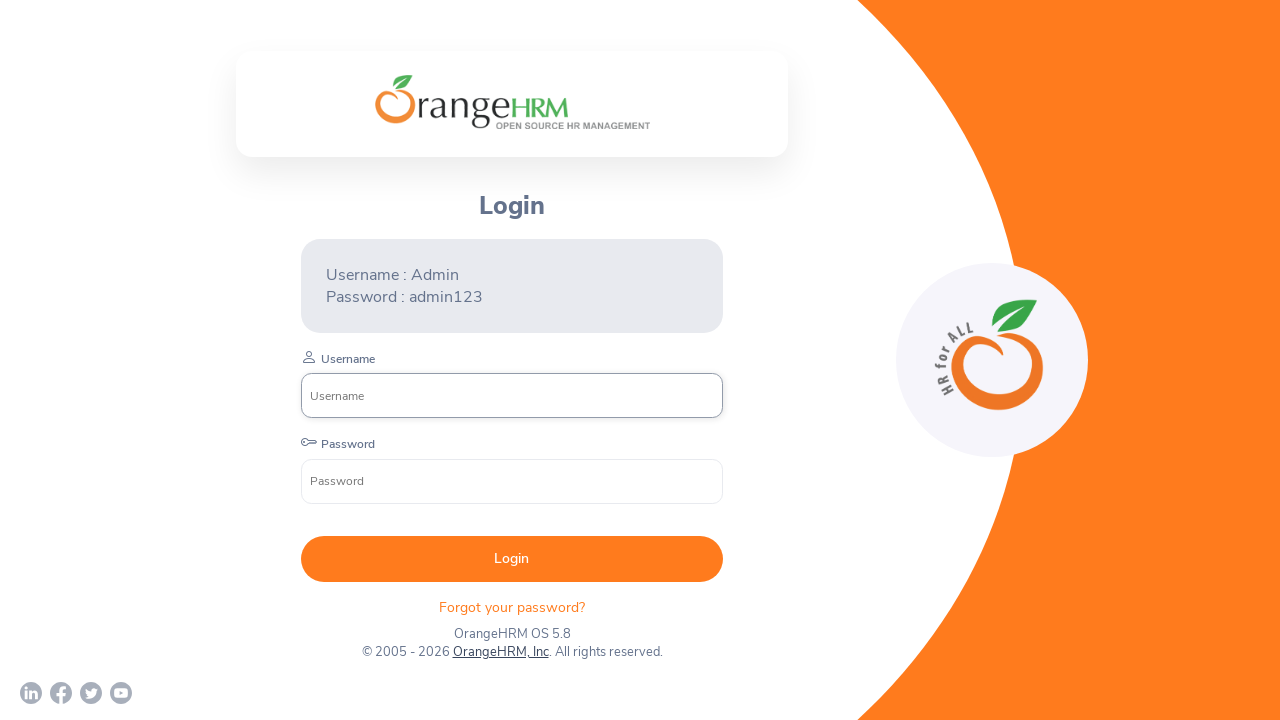

Waited for page to reach domcontentloaded state
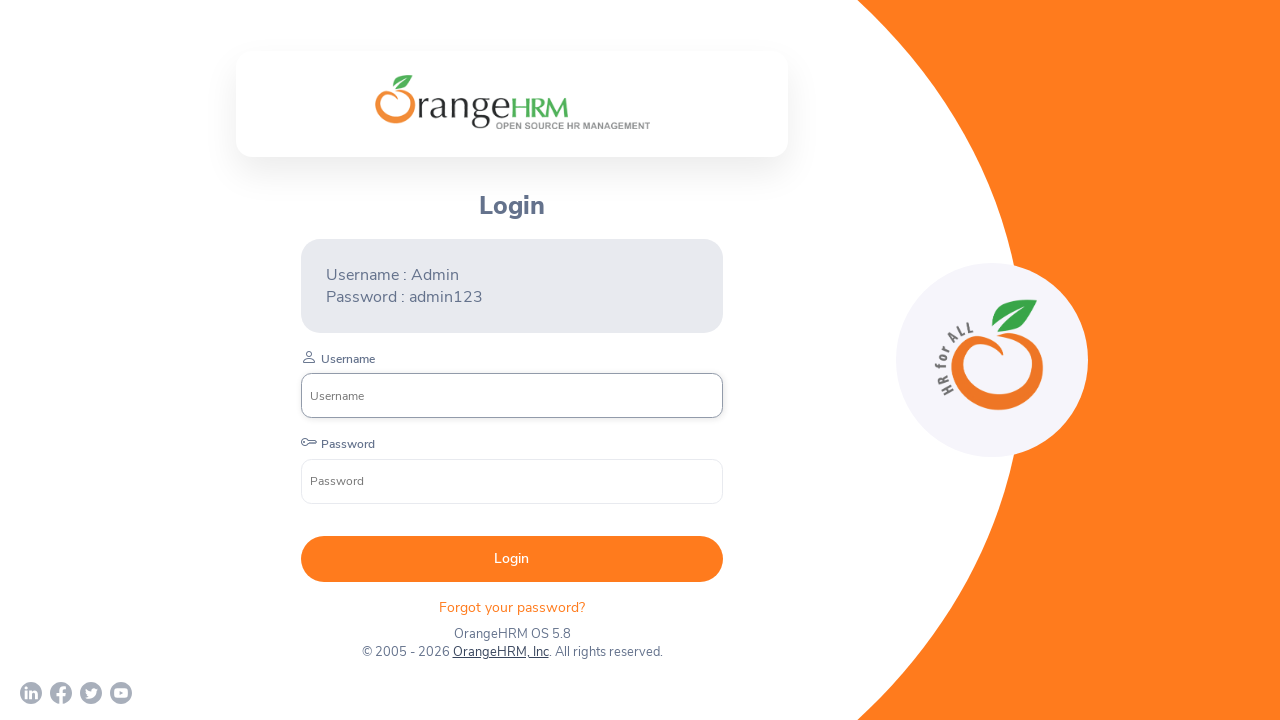

Retrieved page title successfully
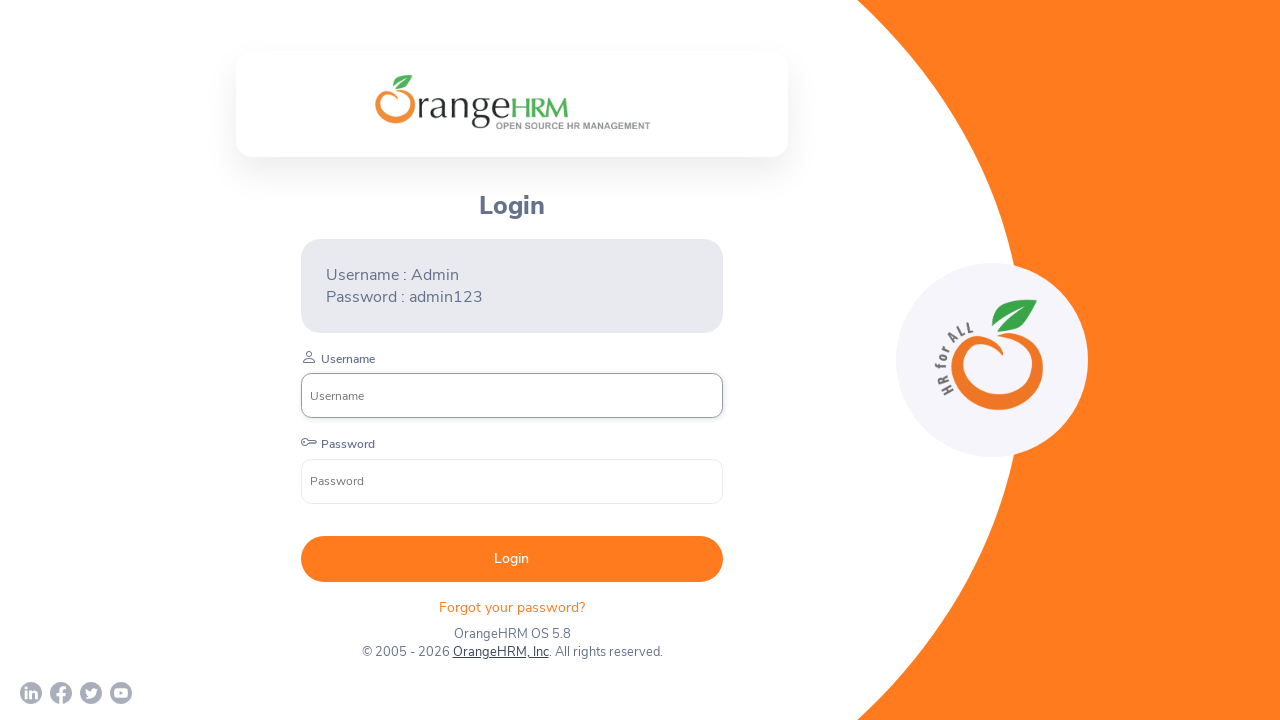

Verified that page title is not empty and exists
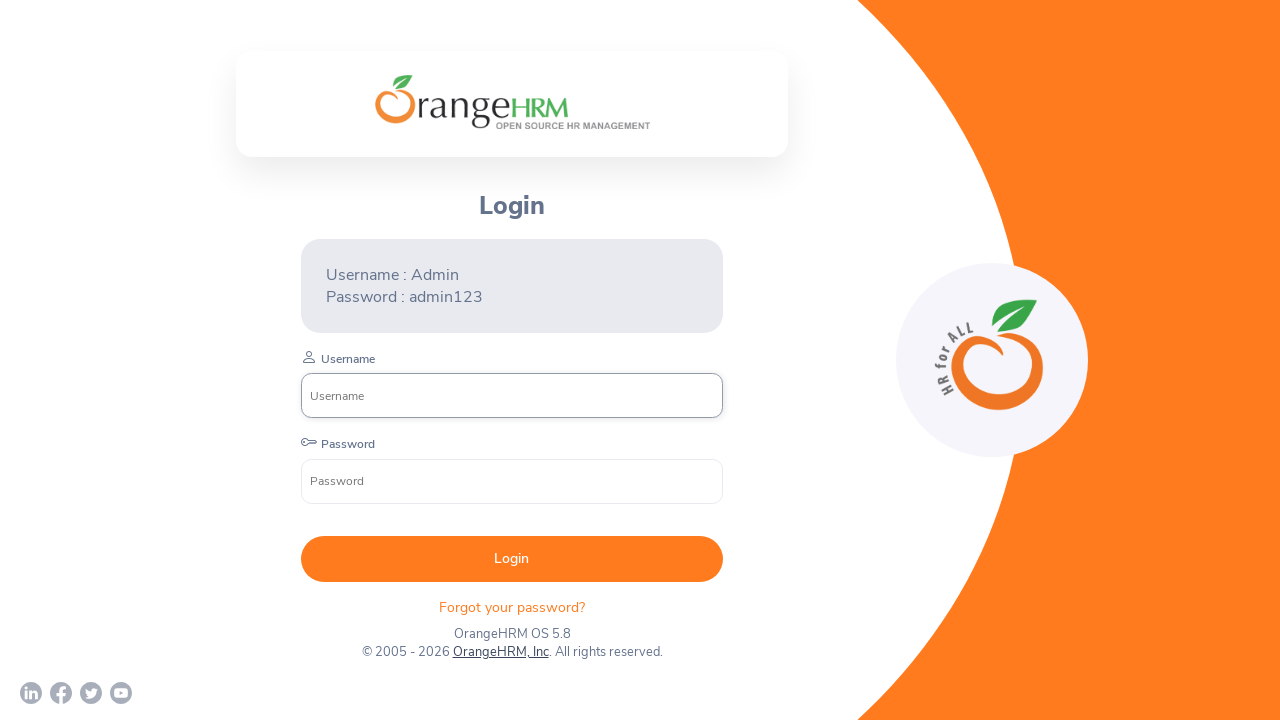

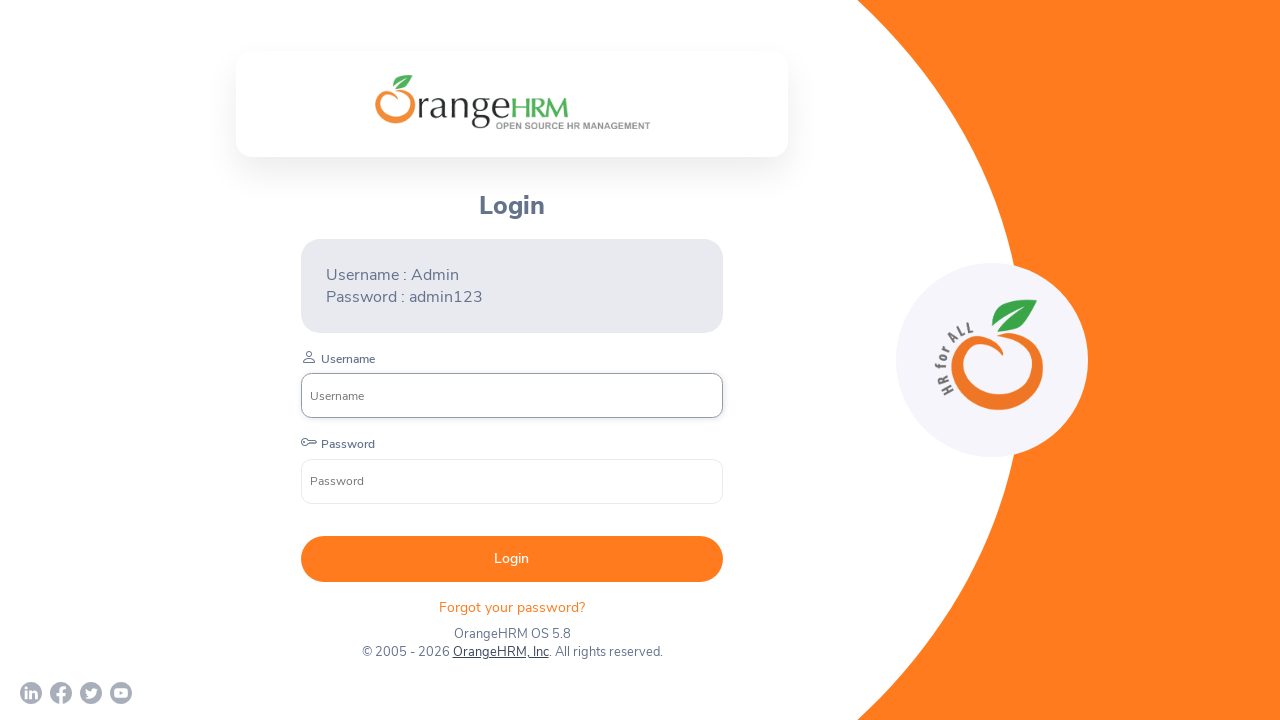